Tests input field functionality by entering "1000", clearing the field, and then entering "2000" to verify input and clear operations work correctly.

Starting URL: http://the-internet.herokuapp.com/inputs

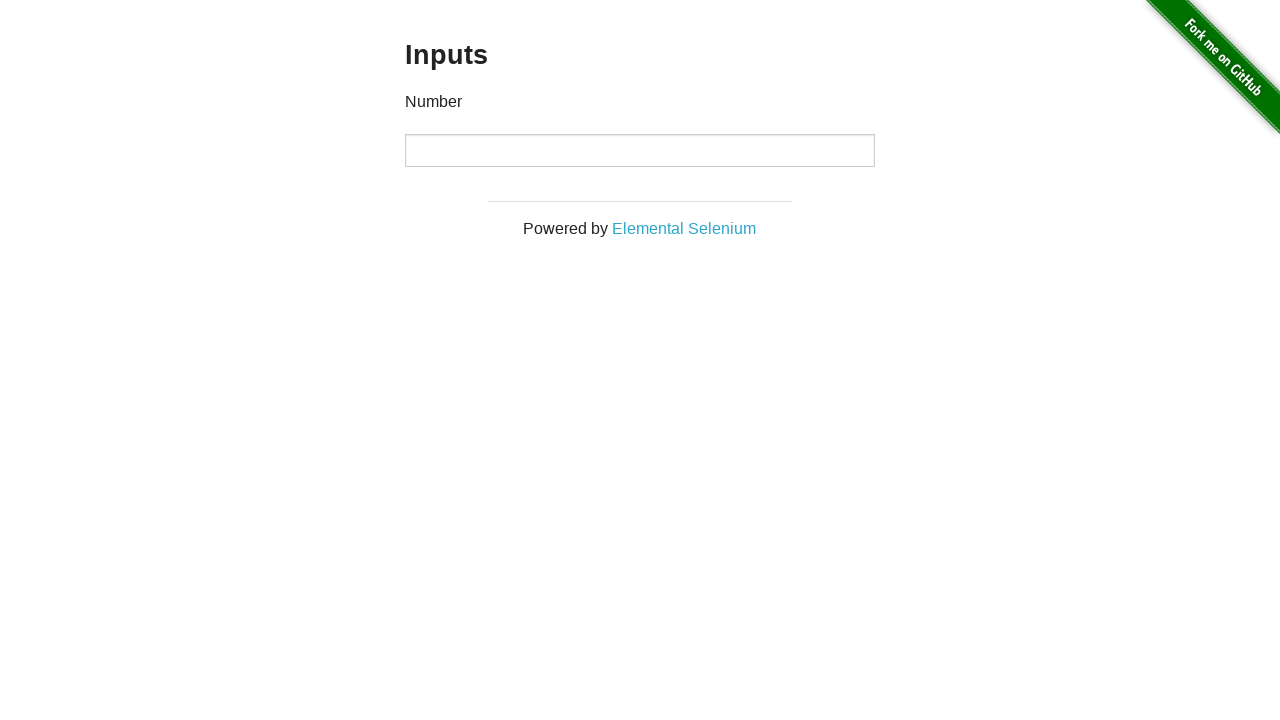

Entered '1000' in the number input field on input[type='number']
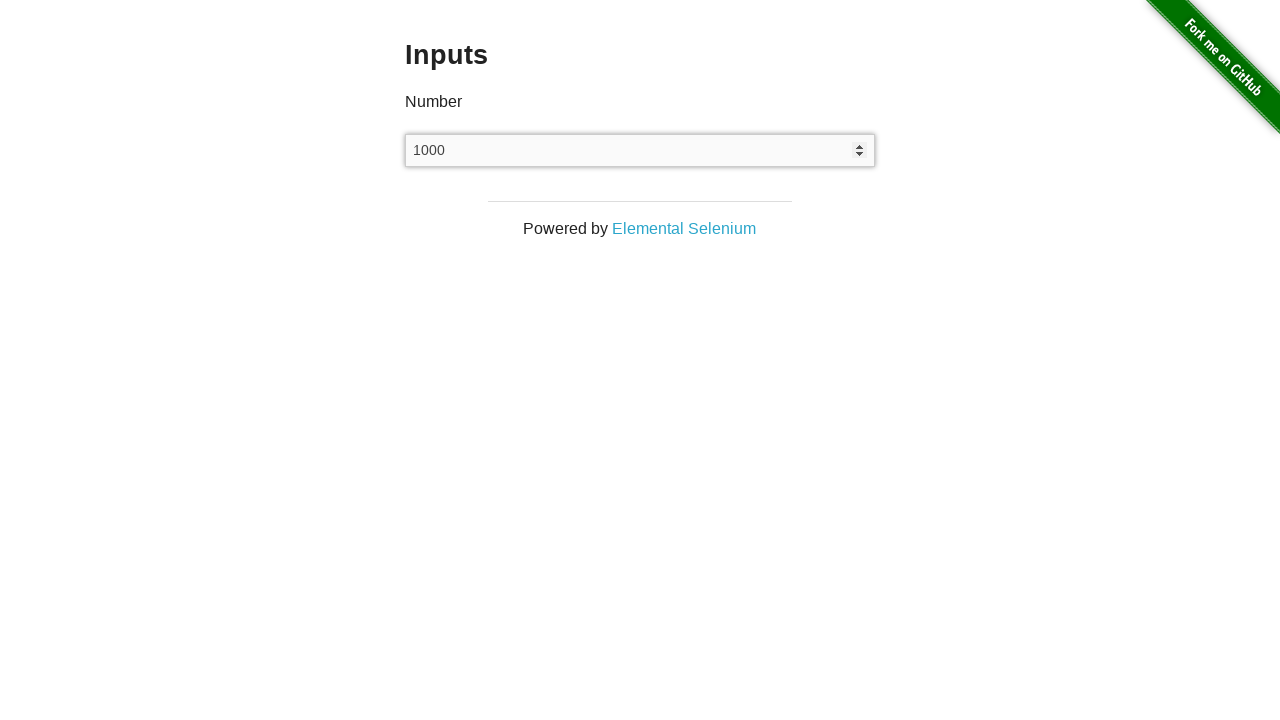

Cleared the input field on input[type='number']
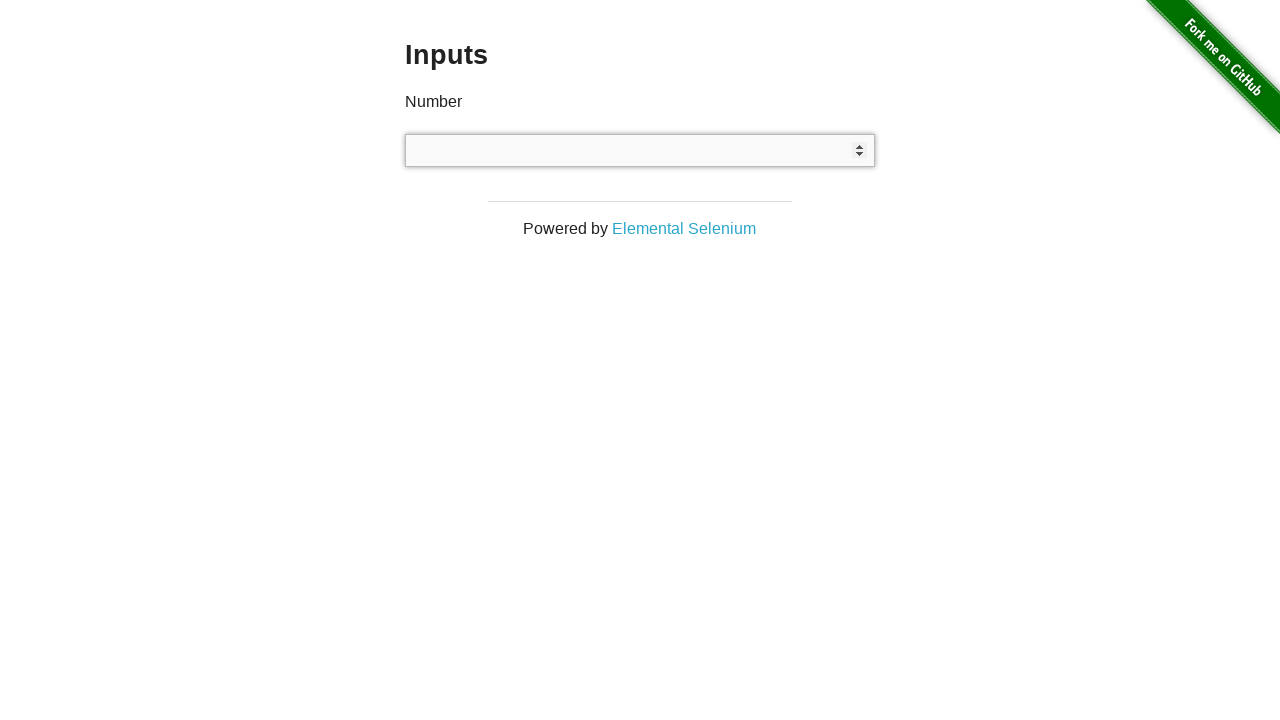

Entered '2000' in the number input field on input[type='number']
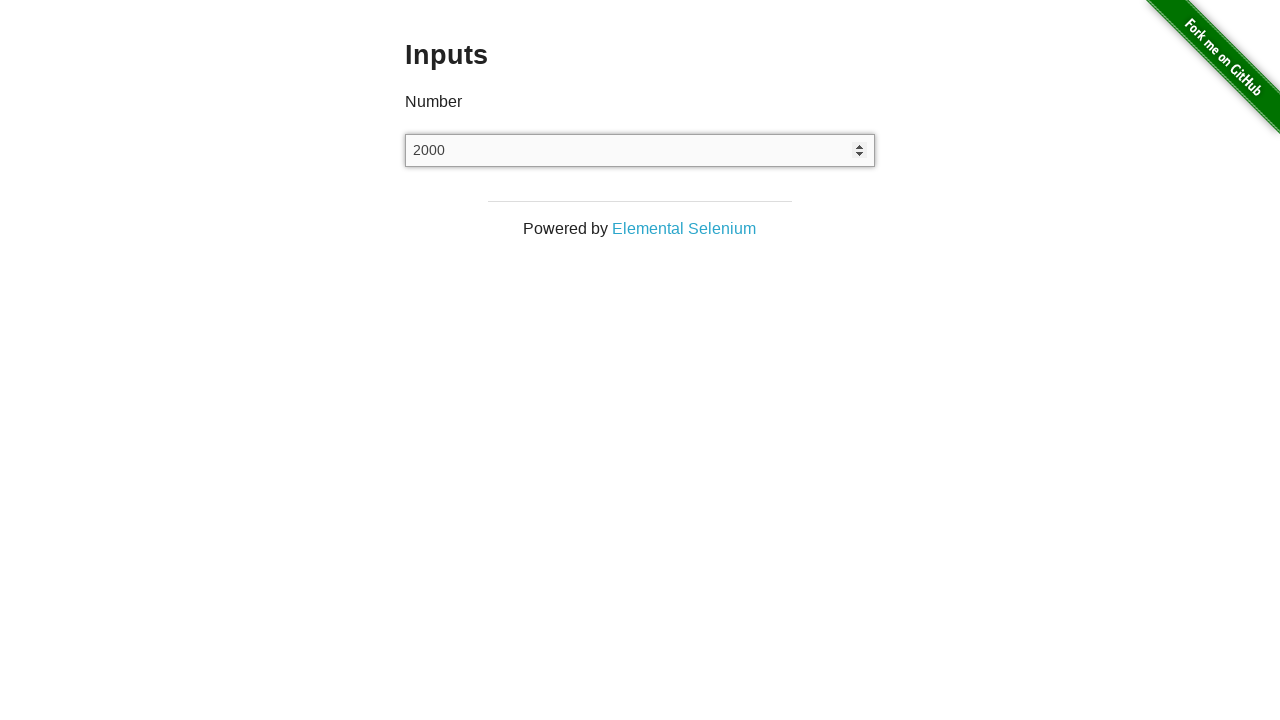

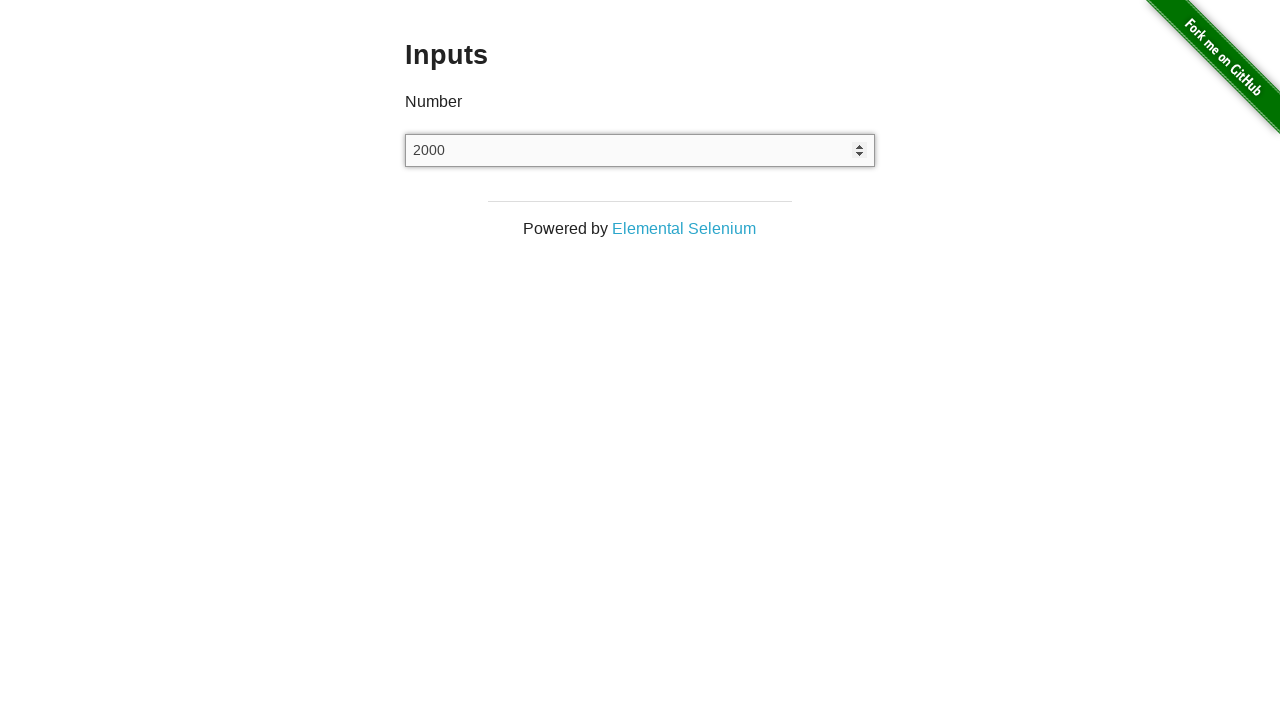